Tests a form submission workflow by filling a password field, checking checkboxes, selecting a gender option, submitting the form, verifying success message, navigating to Shop, and adding a Nokia Edge product to cart.

Starting URL: https://rahulshettyacademy.com/angularpractice/

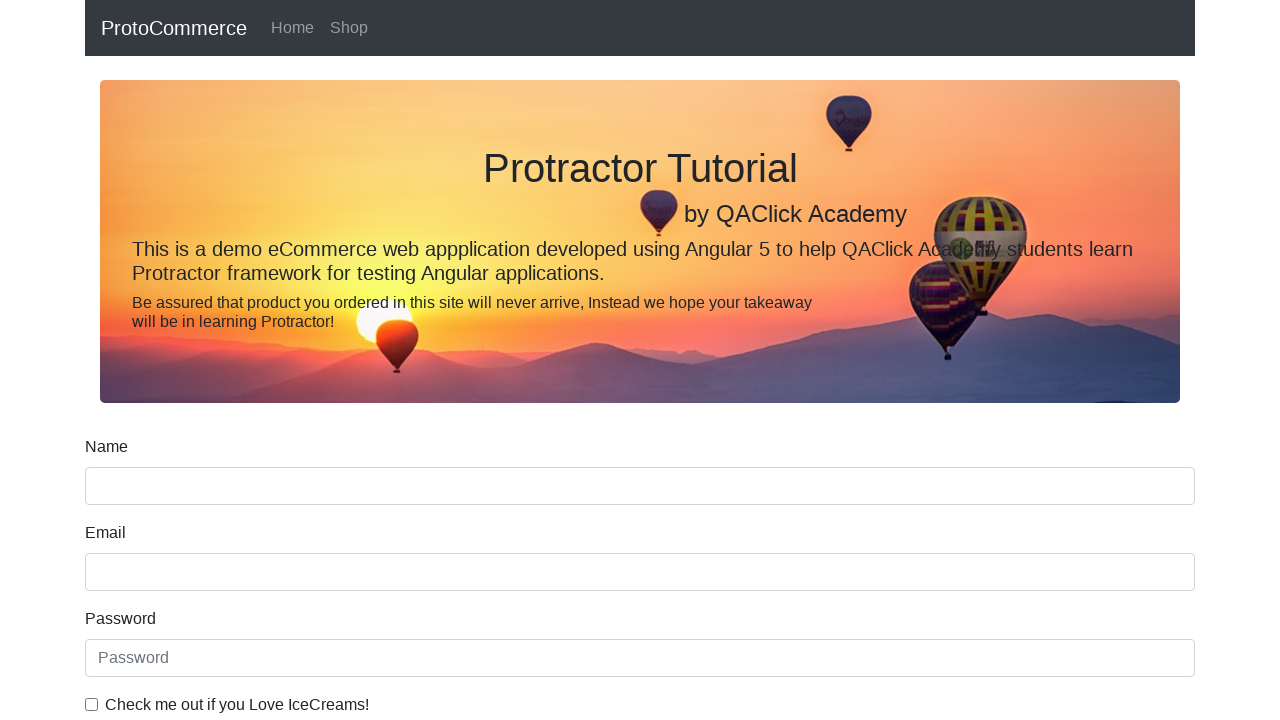

Filled password field with 'learning123' on internal:attr=[placeholder="Password"i]
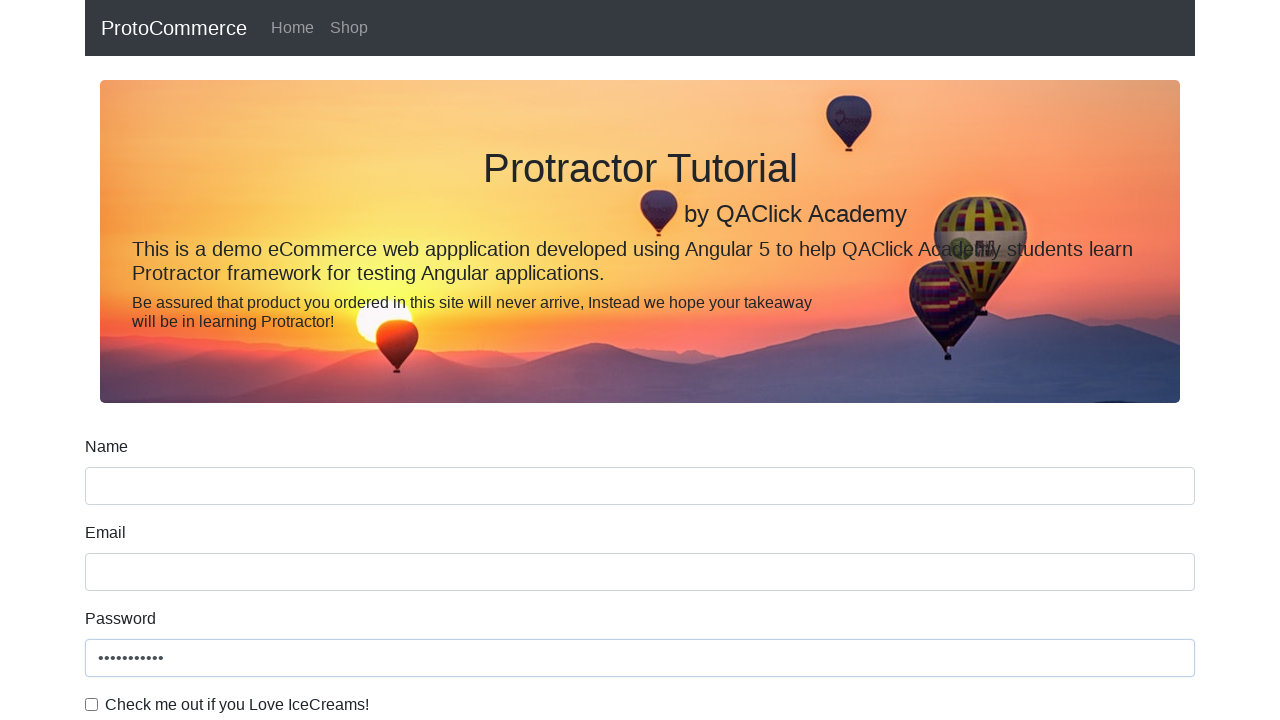

Checked 'IceCreams' checkbox at (92, 704) on internal:label="Check me out if you Love IceCreams!"i
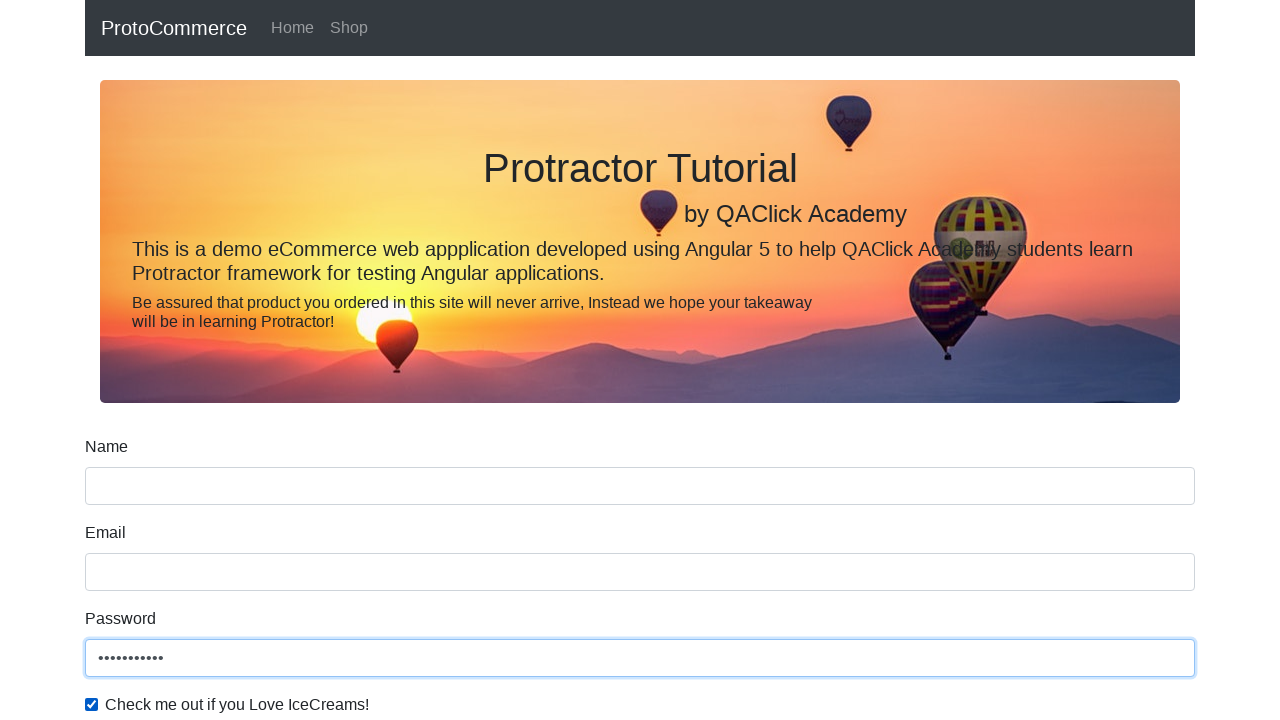

Selected 'Employed' radio button at (326, 360) on internal:label="Employed"i
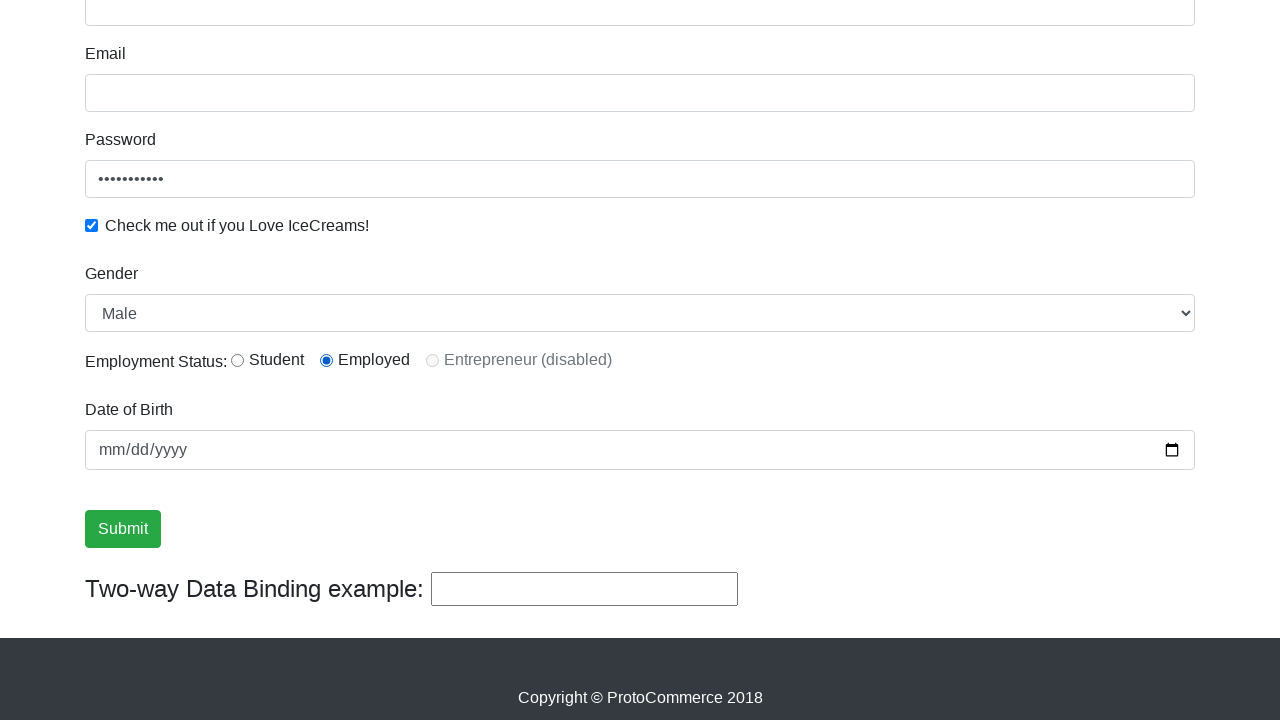

Selected 'Female' from Gender dropdown on internal:label="Gender"i
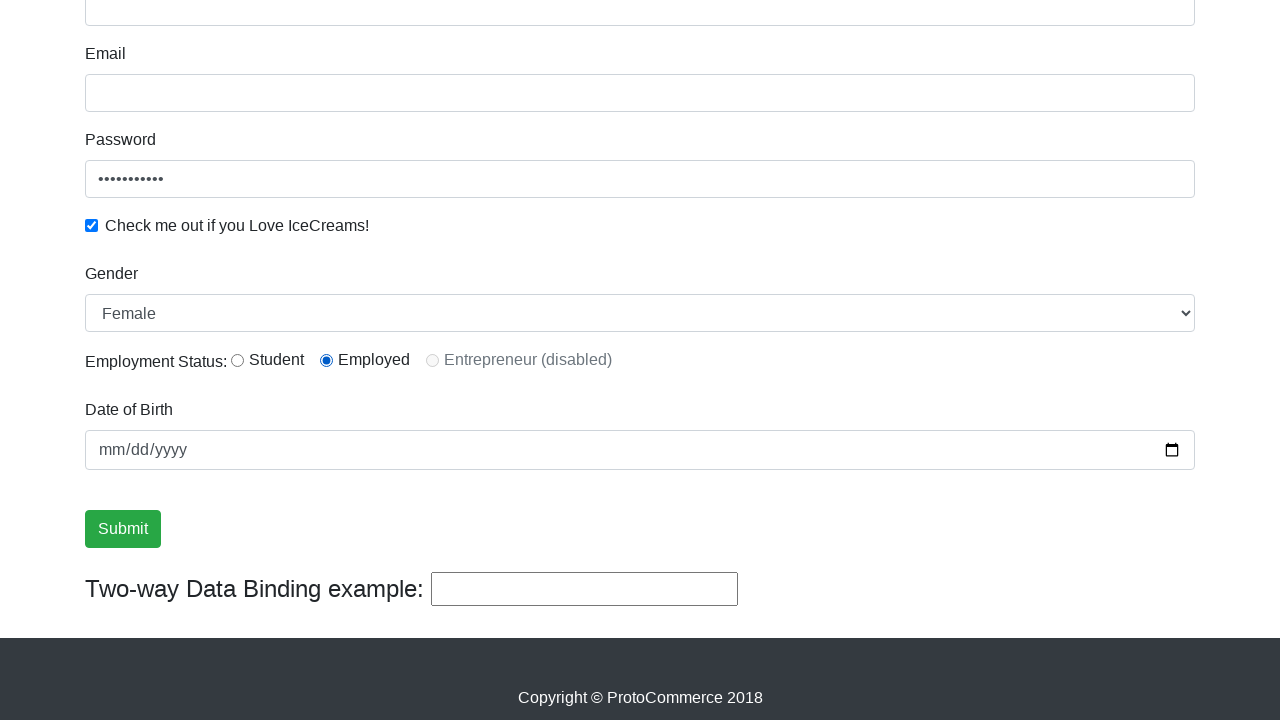

Clicked Submit button to submit form at (123, 529) on internal:role=button[name="Submit"i]
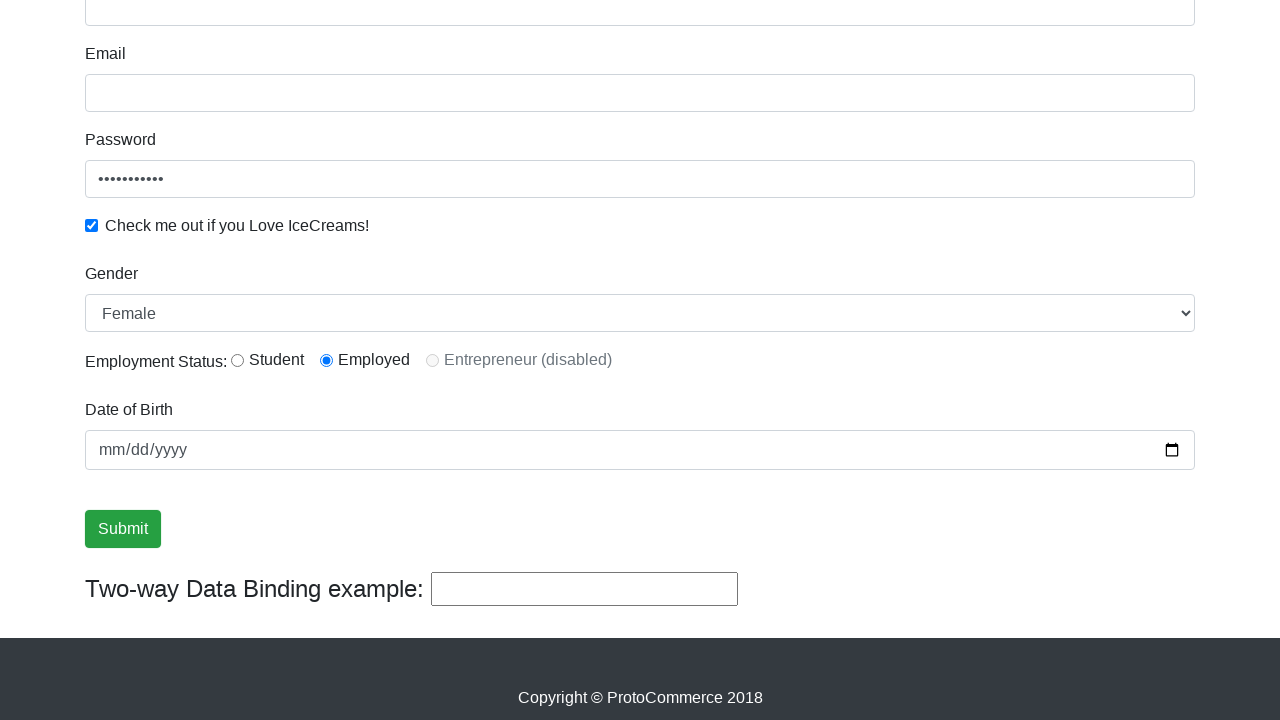

Verified success message is visible
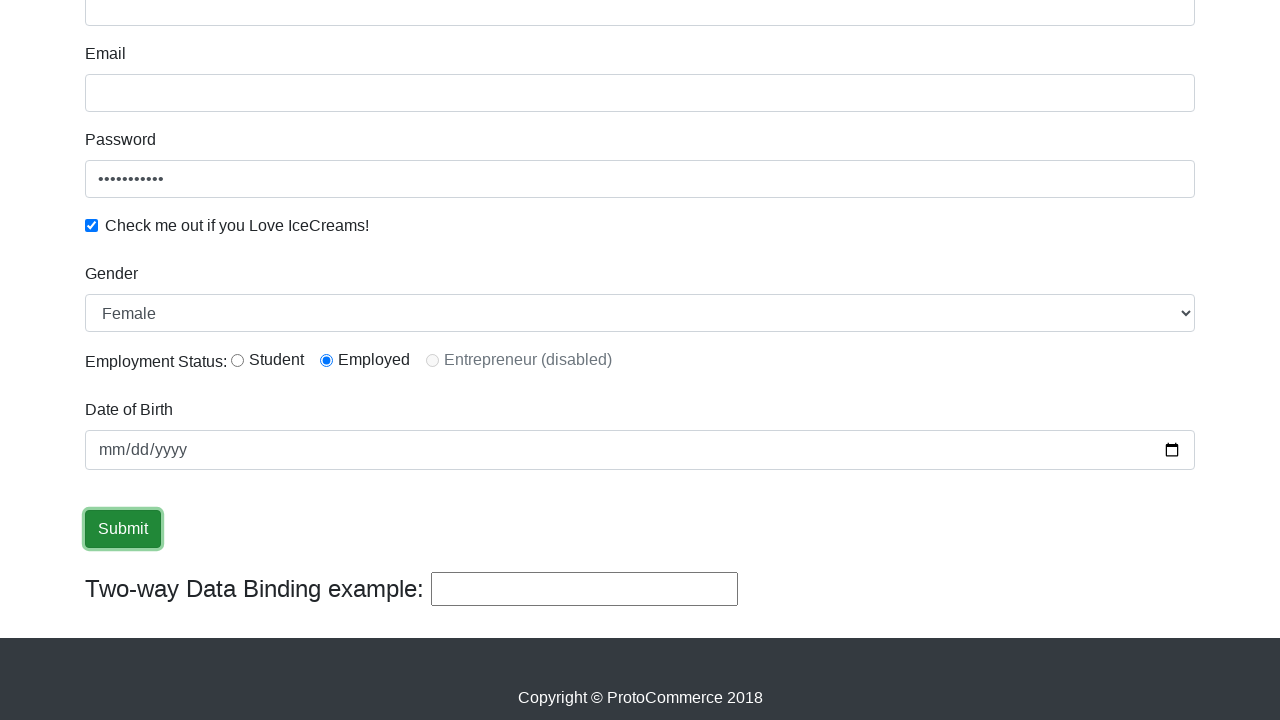

Navigated to Shop page at (349, 28) on internal:role=link[name="Shop"i]
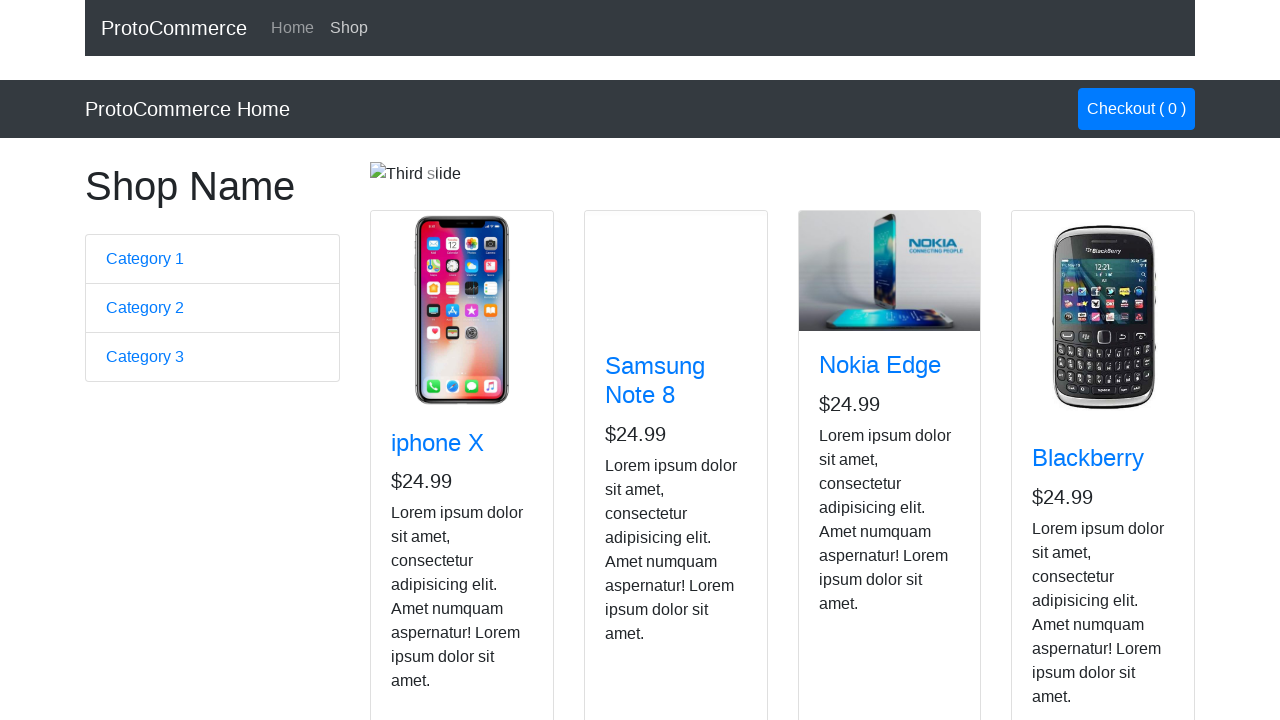

Added Nokia Edge product to cart at (854, 528) on app-card >> internal:has-text="Nokia Edge"i >> internal:role=button[name="Add "i
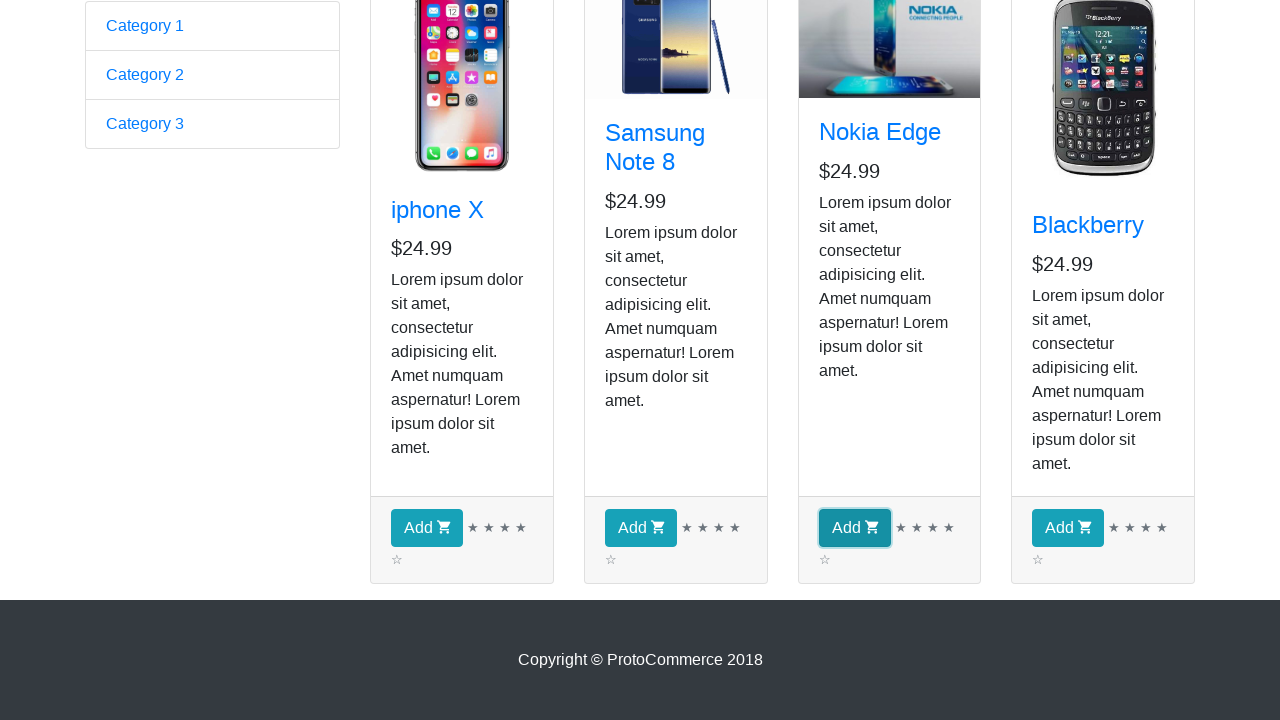

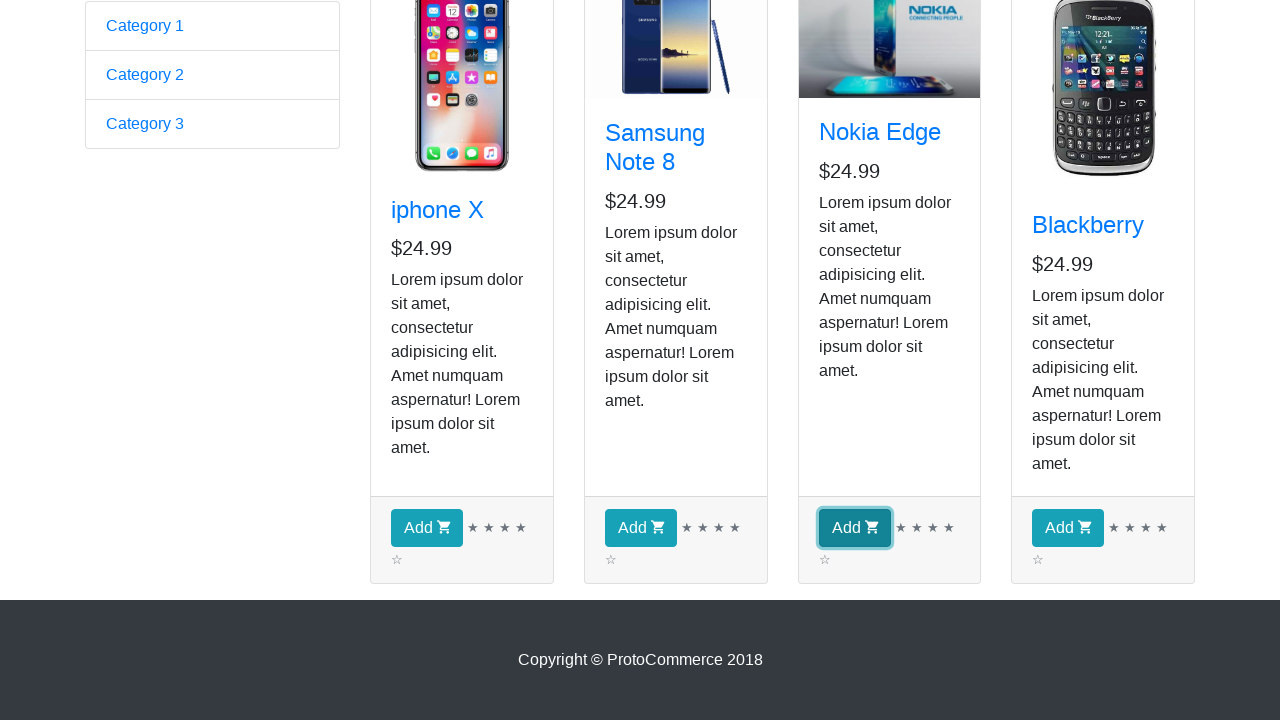